Tests mobile hamburger menu functionality on a Korean language page by setting a mobile viewport, clicking the menu toggle to open it, verifying the menu content, and then closing it again.

Starting URL: https://myoung906.github.io/MasVisio_Research/ko/

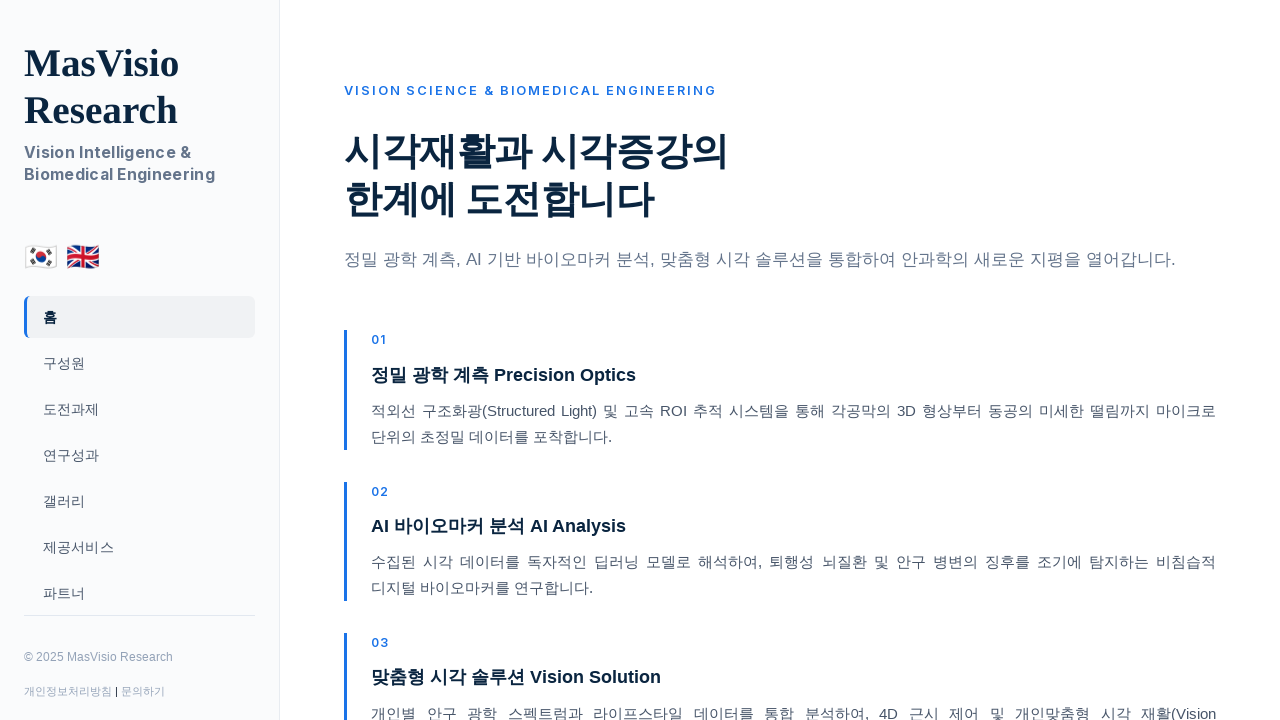

Set mobile viewport size to 375x812
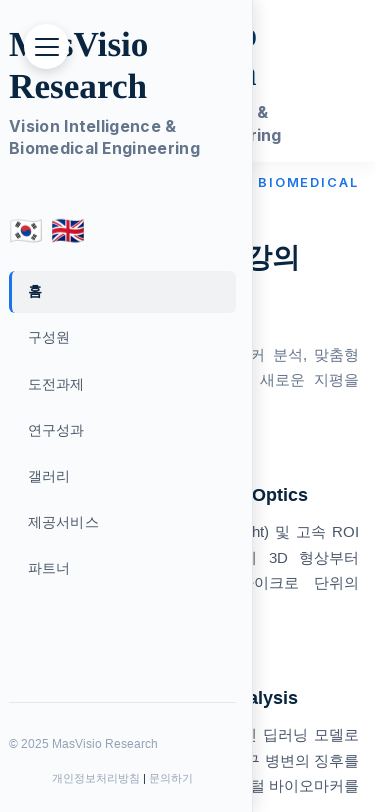

Waited for page to fully load (networkidle)
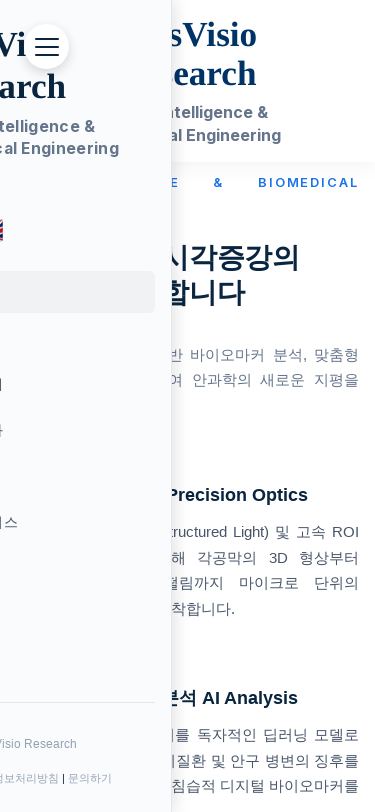

Located hamburger menu toggle element
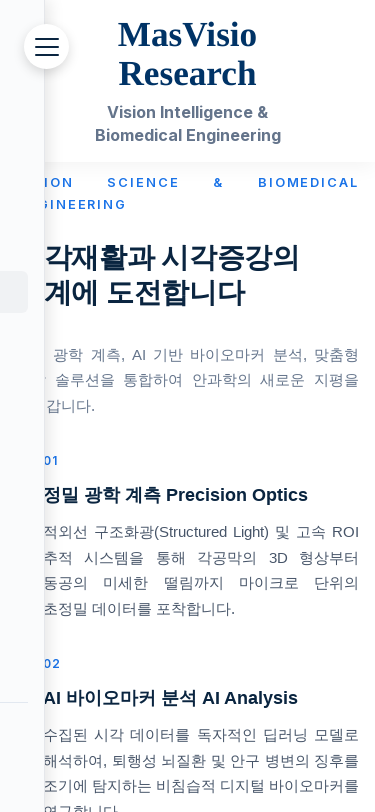

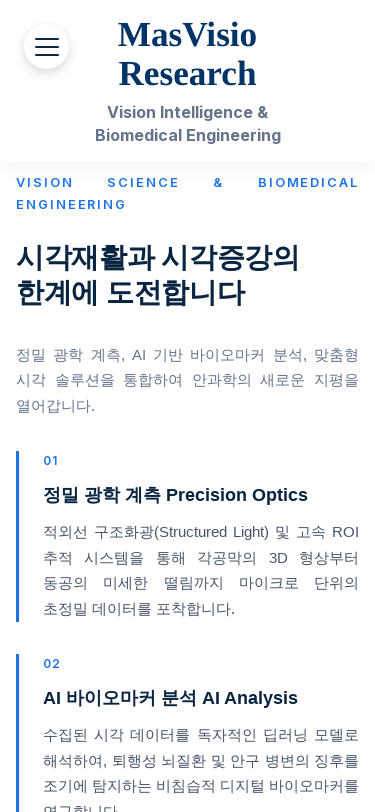